Tests checkbox functionality by ensuring both checkboxes are selected, clicking them if they are not already checked

Starting URL: https://the-internet.herokuapp.com/checkboxes

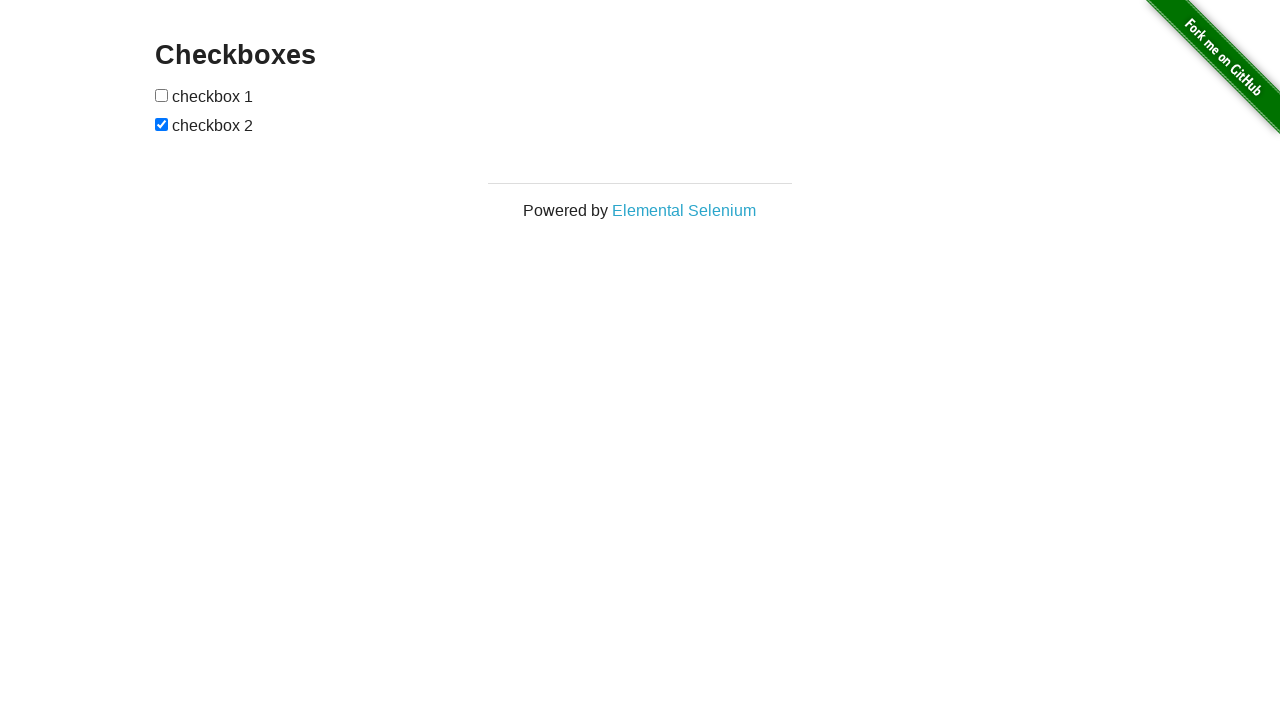

Located first checkbox element
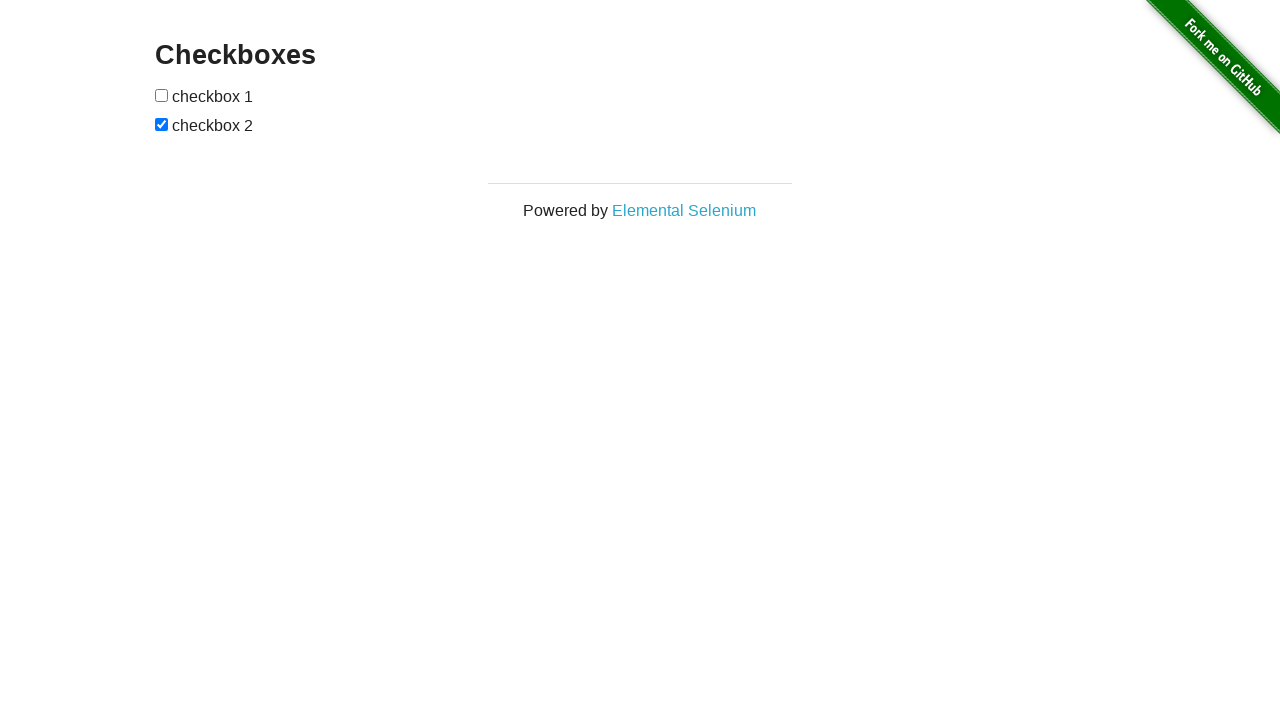

Located second checkbox element
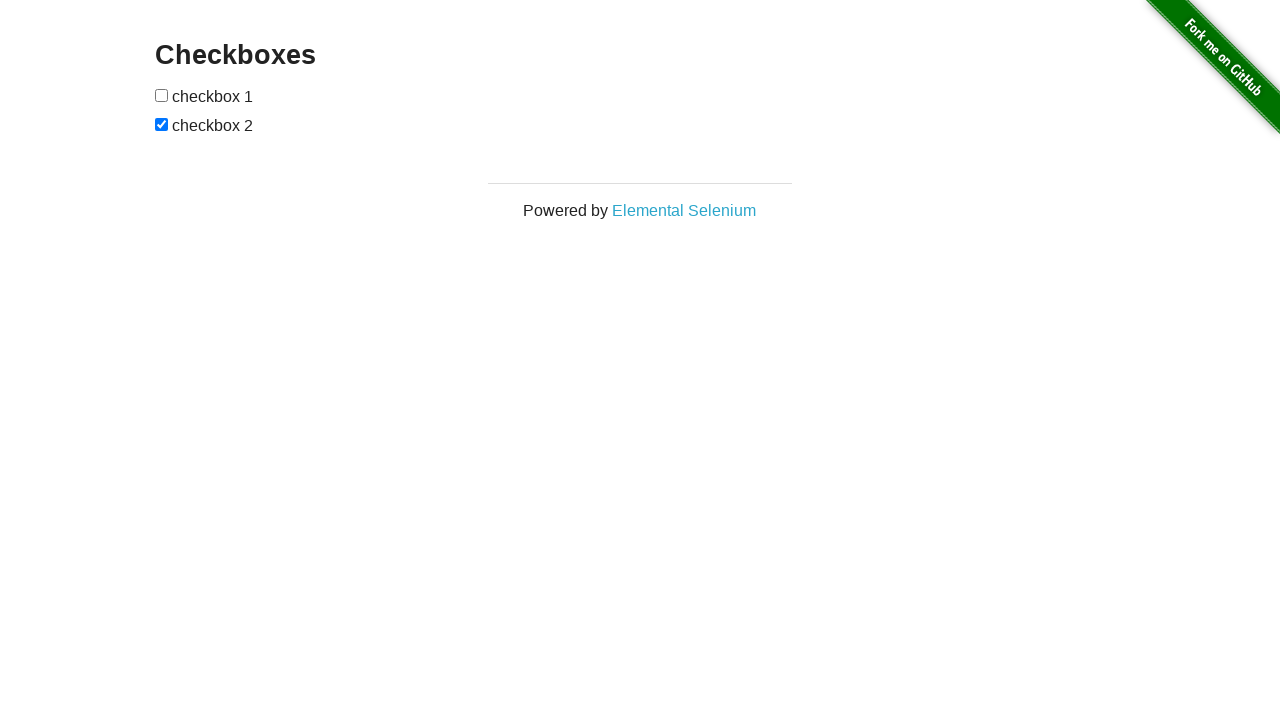

Checked first checkbox status - unchecked
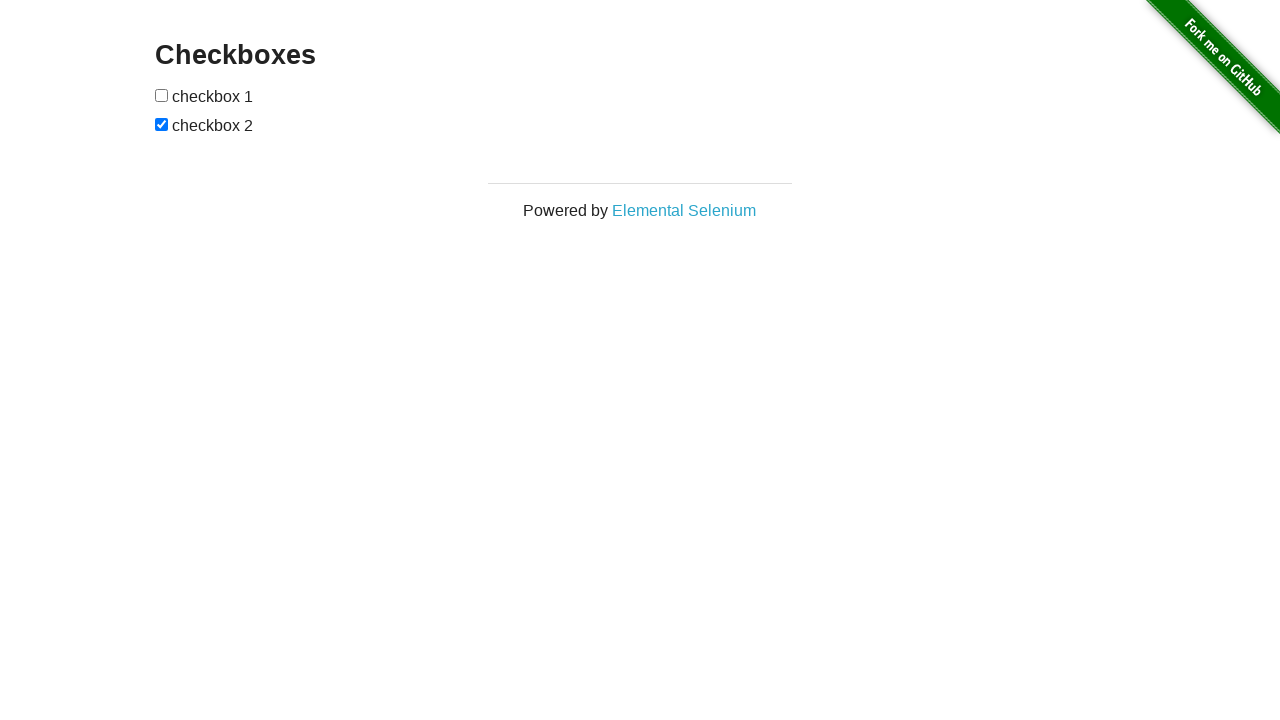

Clicked first checkbox to select it at (162, 95) on (//input[@type='checkbox'])[1]
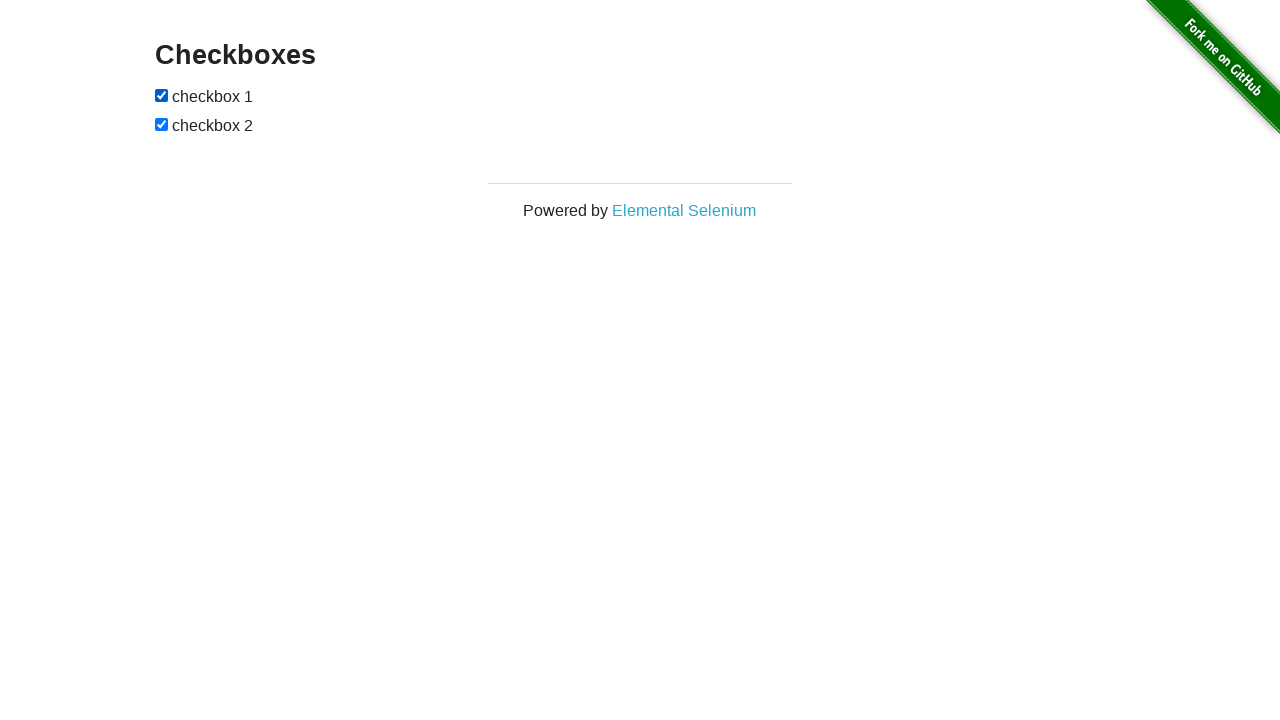

Checked second checkbox status - already checked
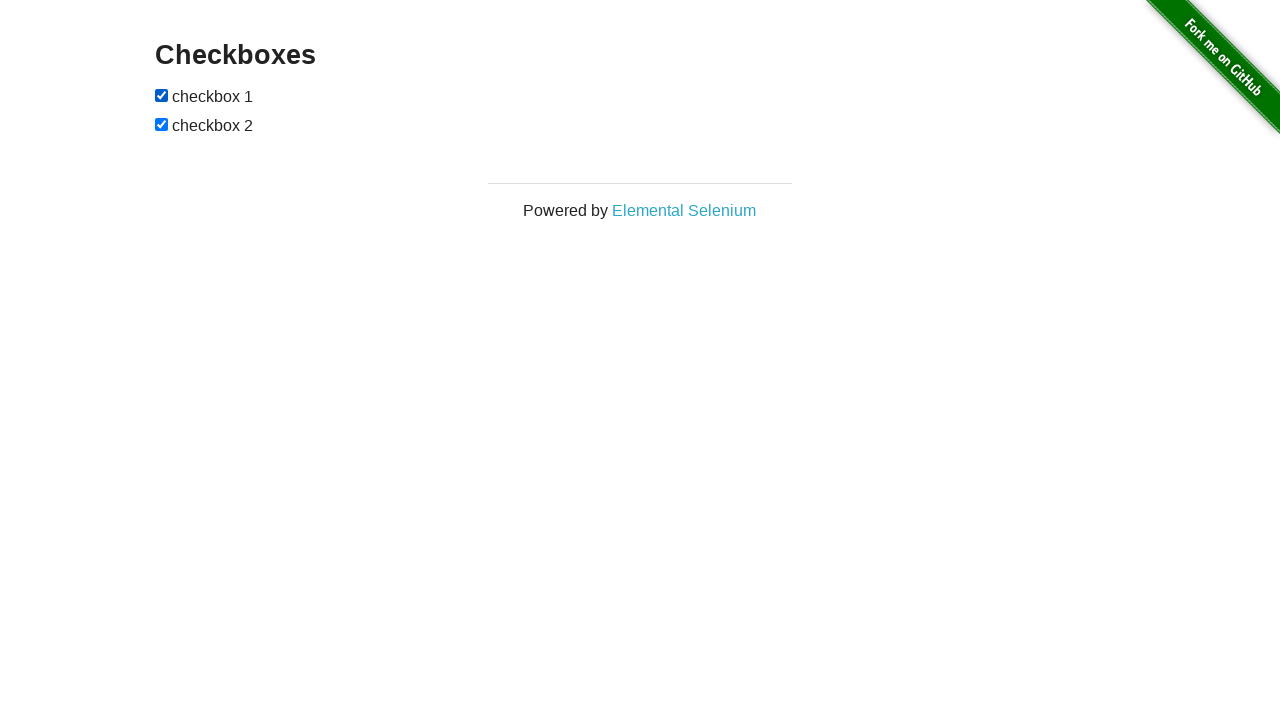

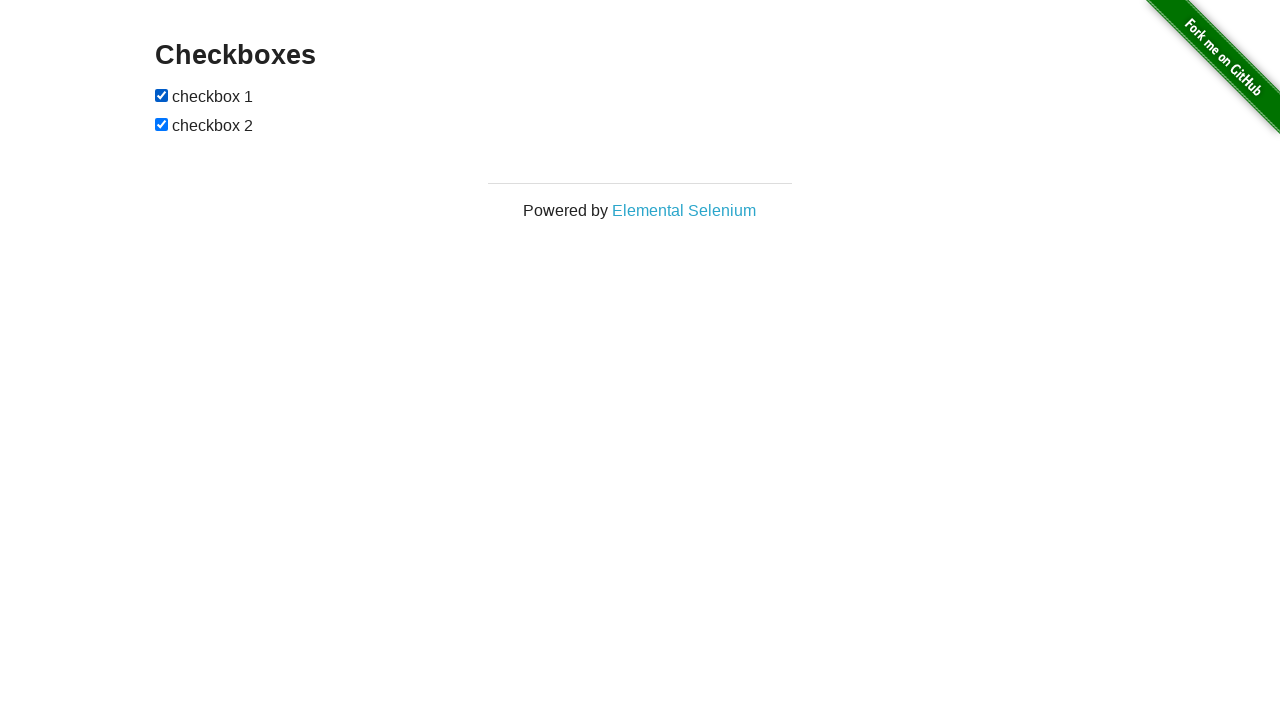